Tests scrolling functionality by scrolling down to a specific link and then scrolling back up to another link using JavaScript executor

Starting URL: https://practice.cydeo.com/large

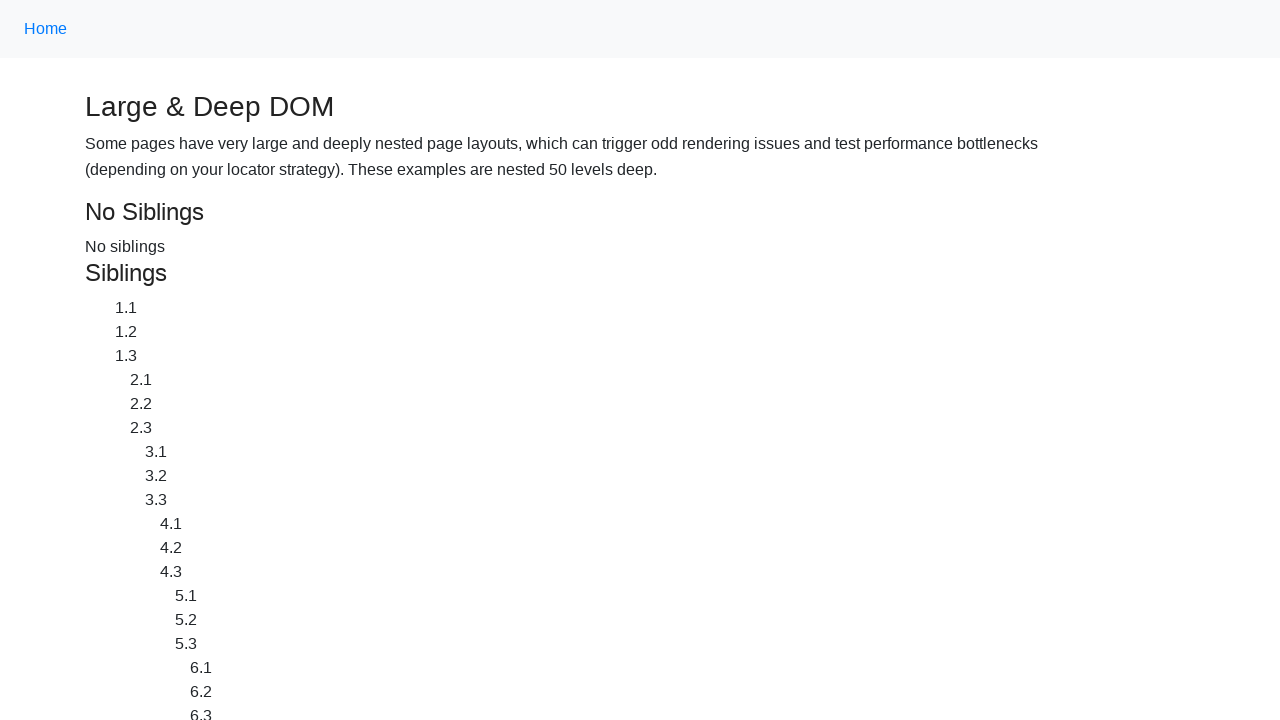

Located CYDEO link element
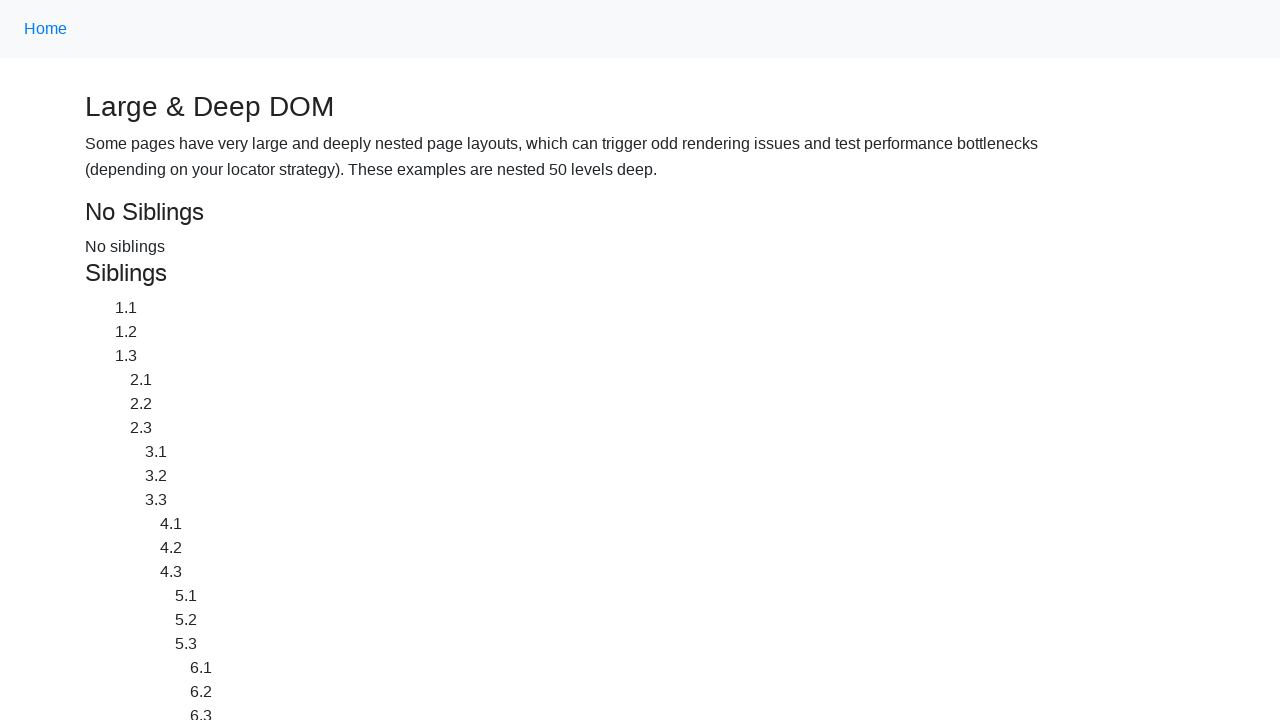

Located Home link element
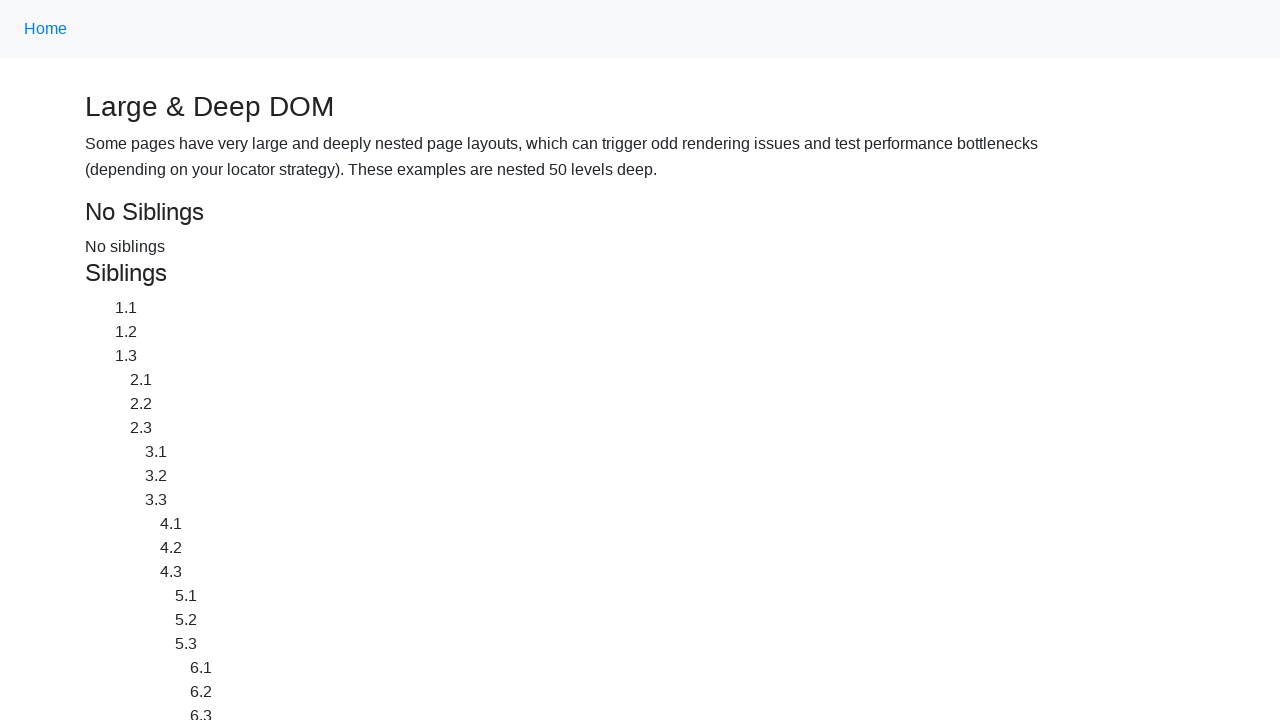

Scrolled down to CYDEO link
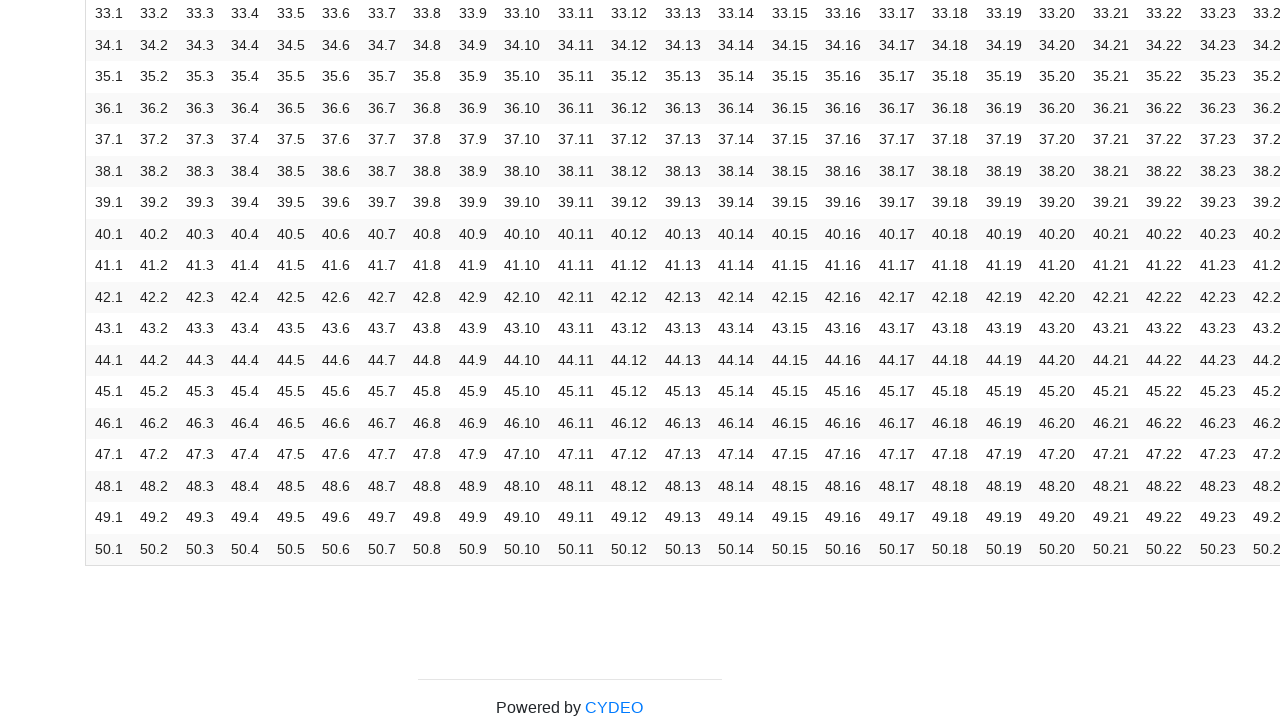

Waited 2 seconds for visual effect
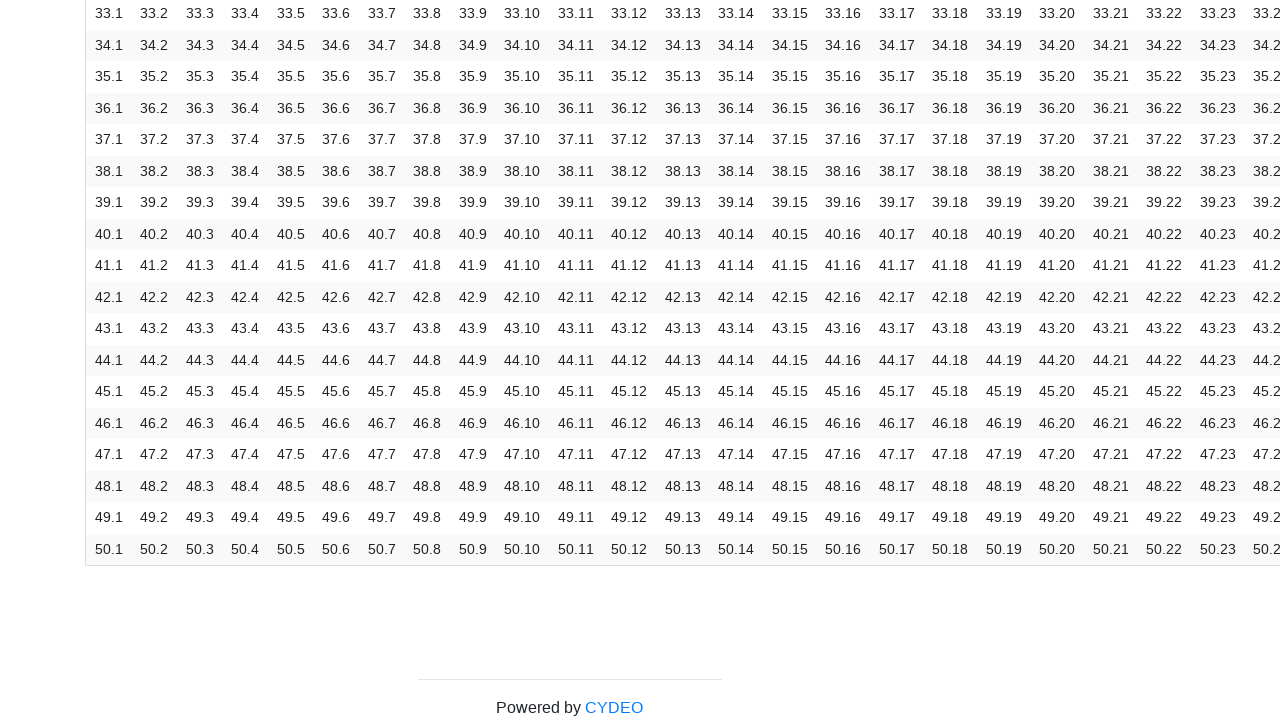

Scrolled up to Home link
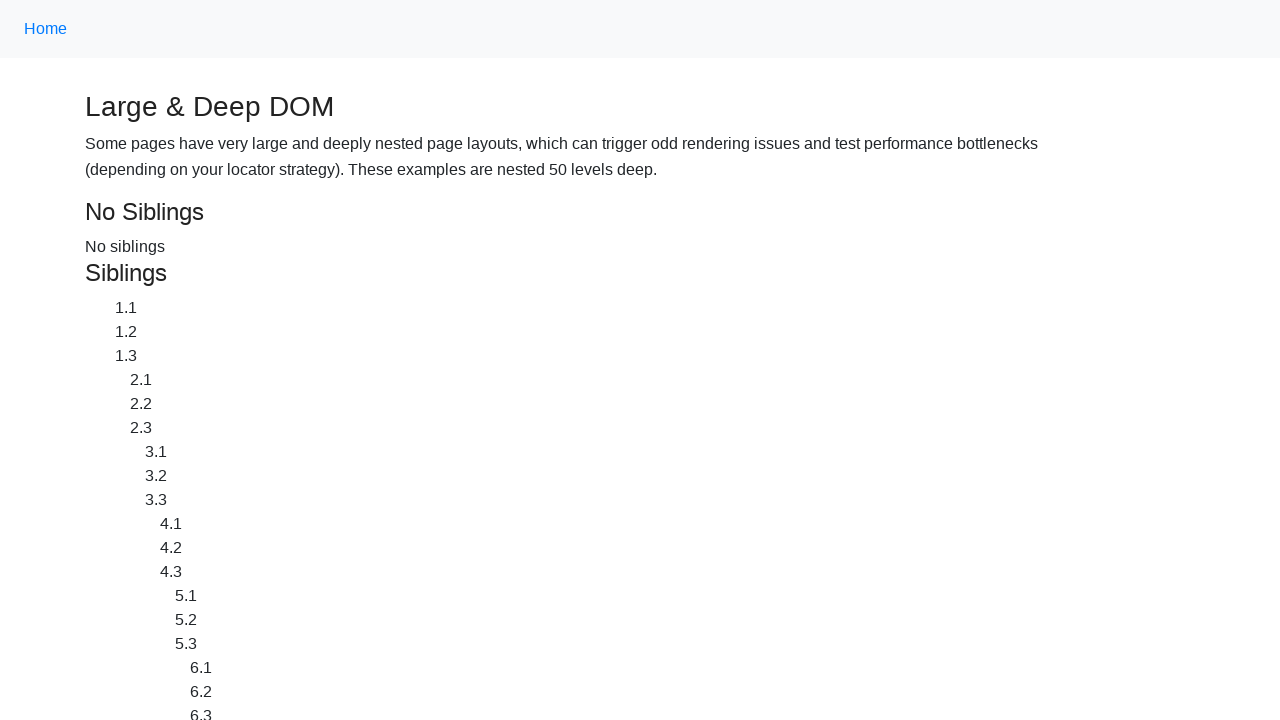

Waited 2 seconds for visual effect
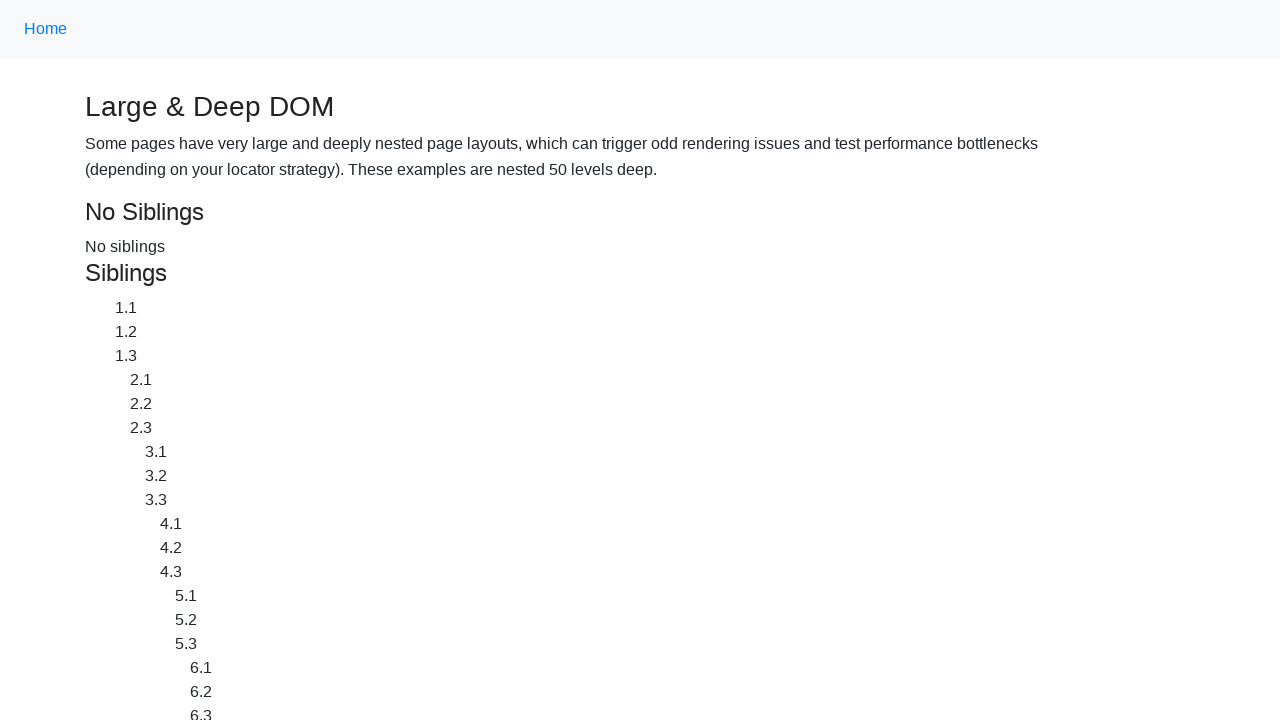

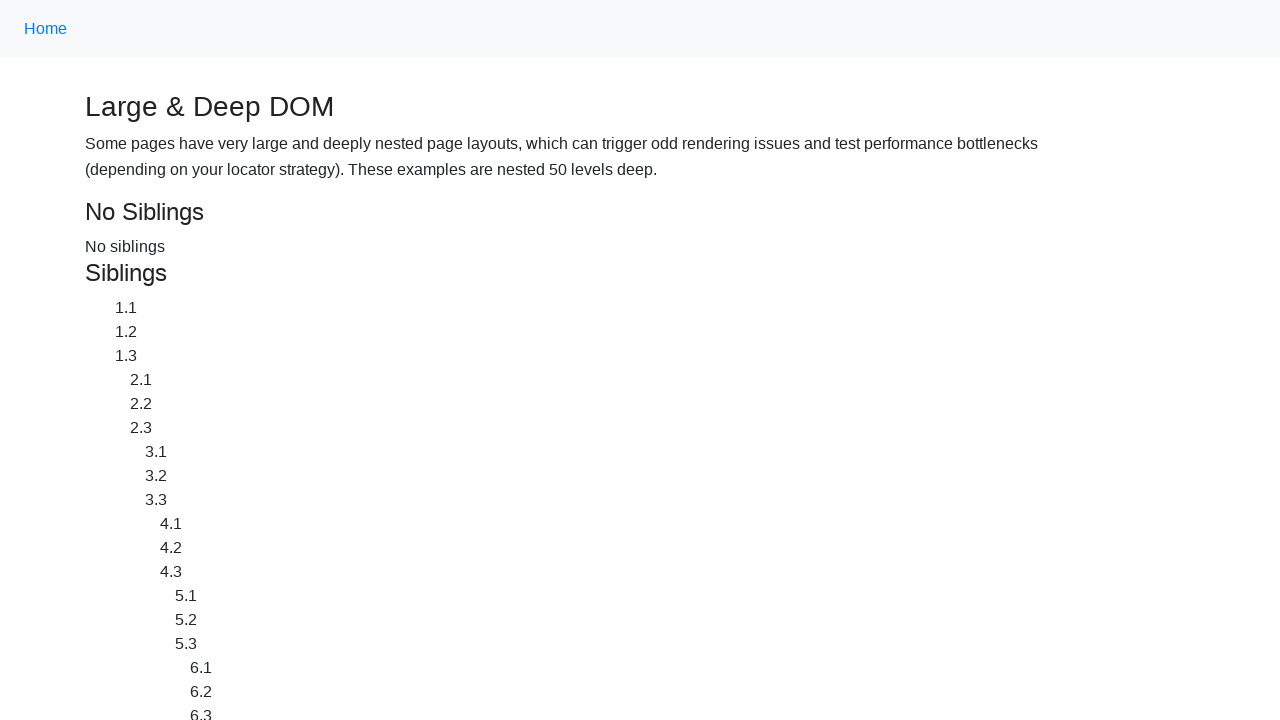